Tests browser alert handling by clicking a button that triggers a timed alert, waiting for the alert to appear, and then accepting it.

Starting URL: https://demoqa.com/alerts

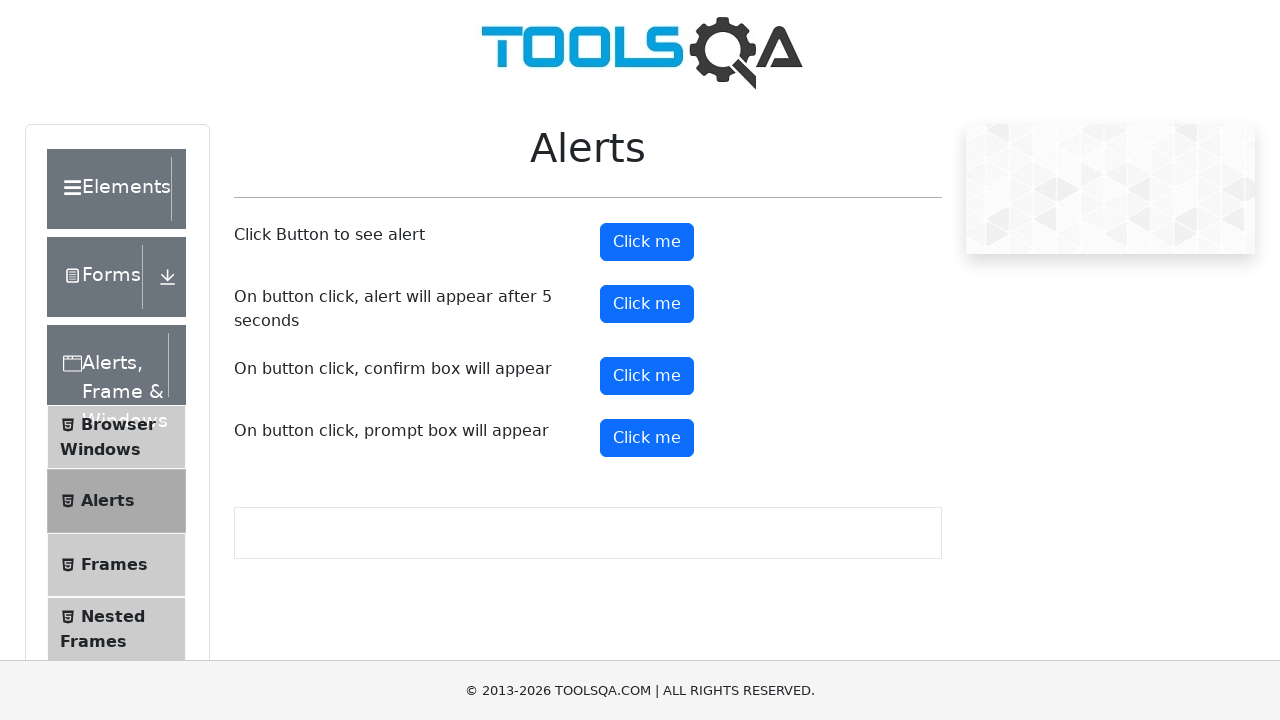

Clicked the timer alert button to trigger a timed alert at (647, 304) on #timerAlertButton
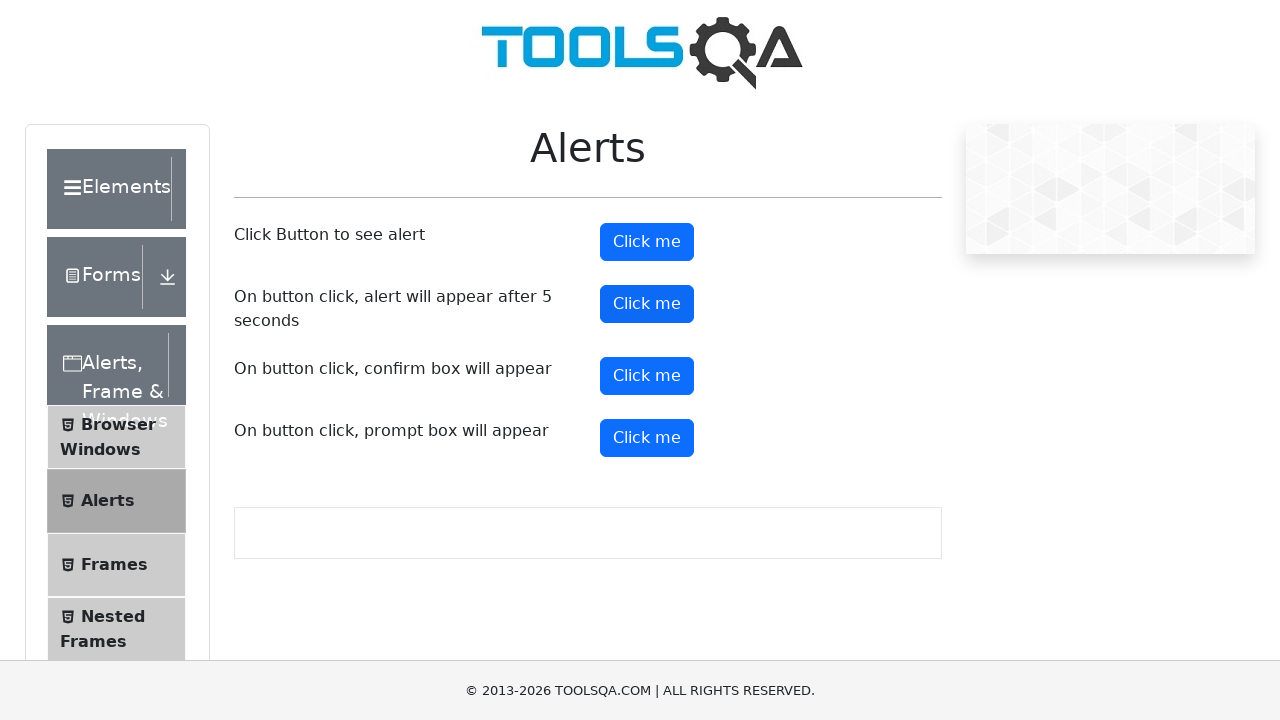

Waited 5 seconds for the timed alert to appear
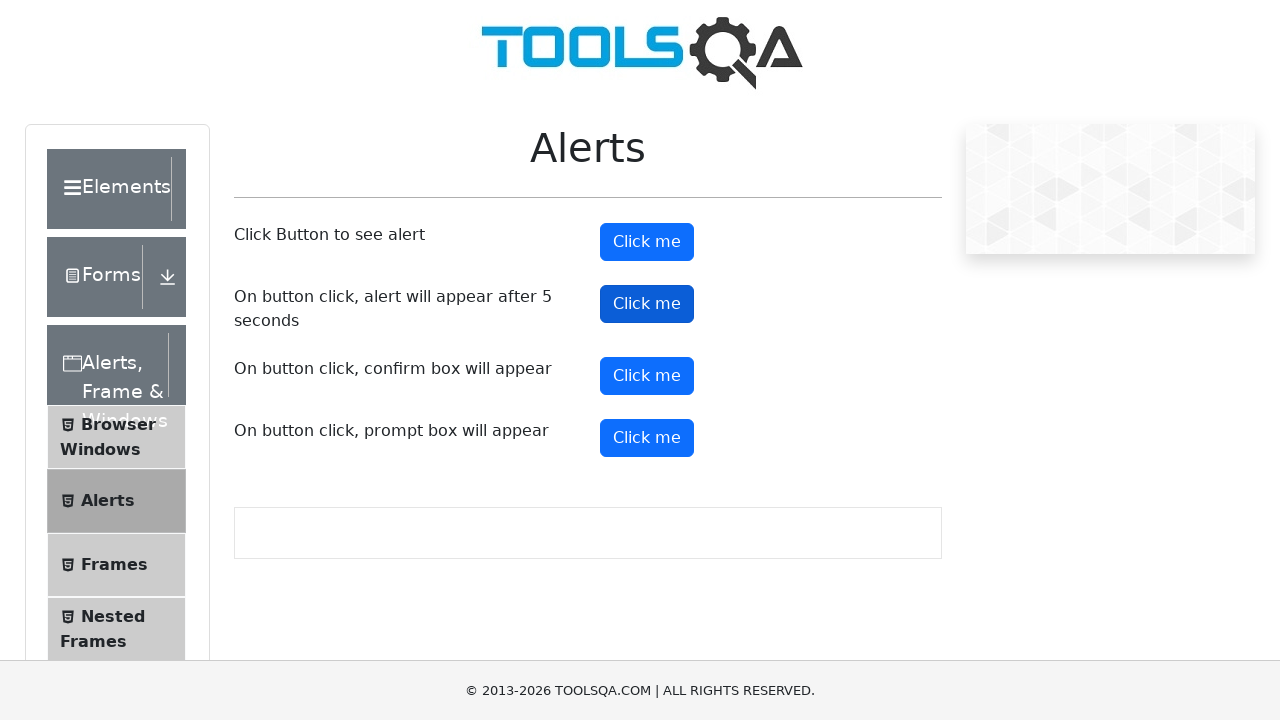

Located the alert dialog with expected message
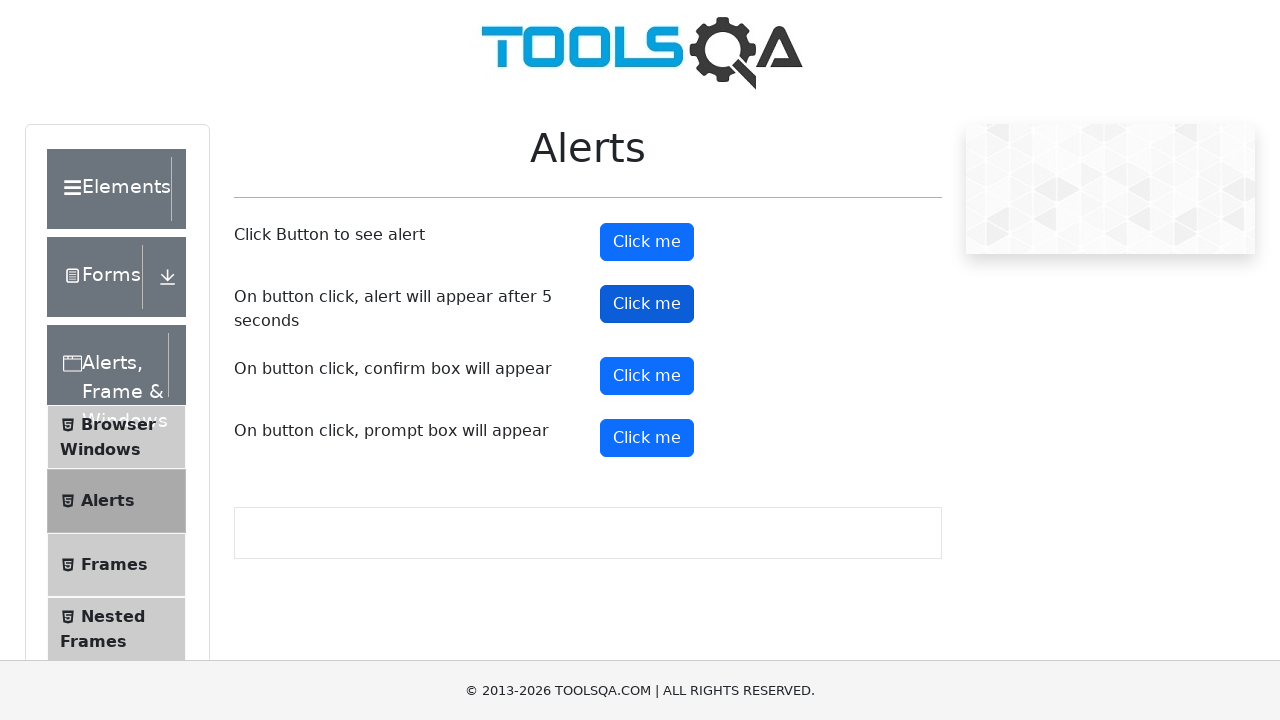

Registered dialog handler to accept alerts
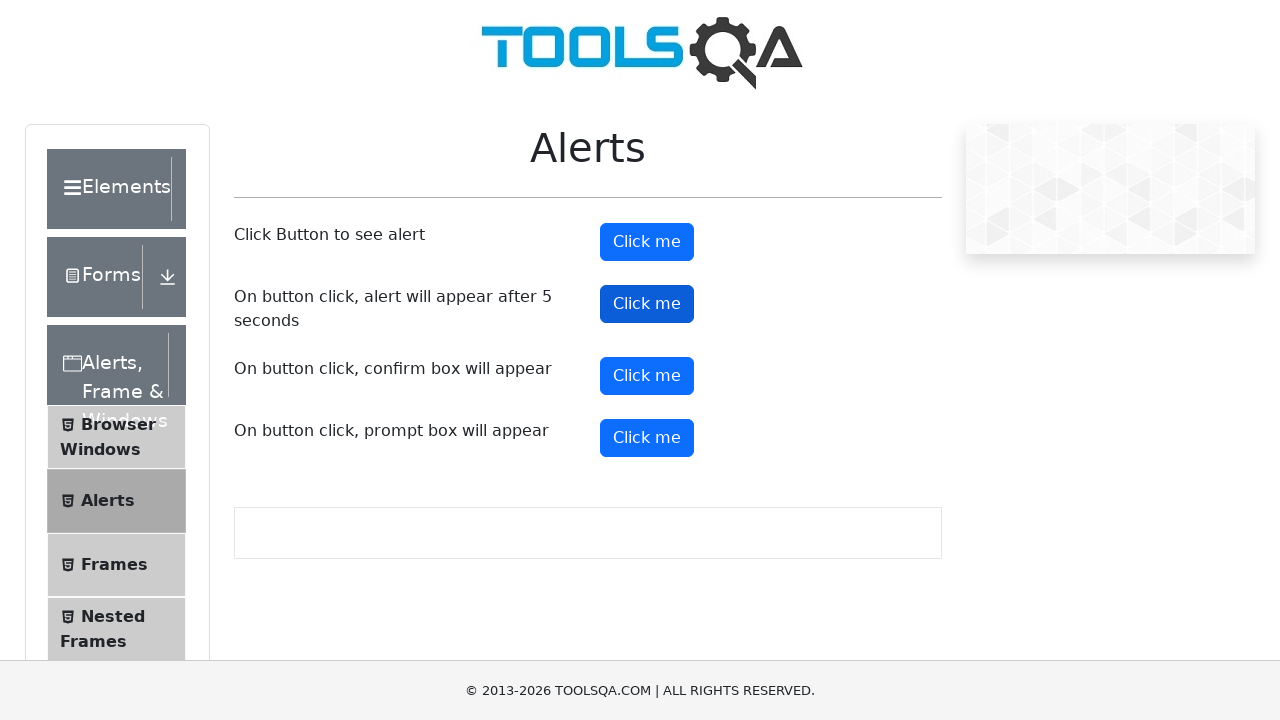

Set up alternative dialog handler function
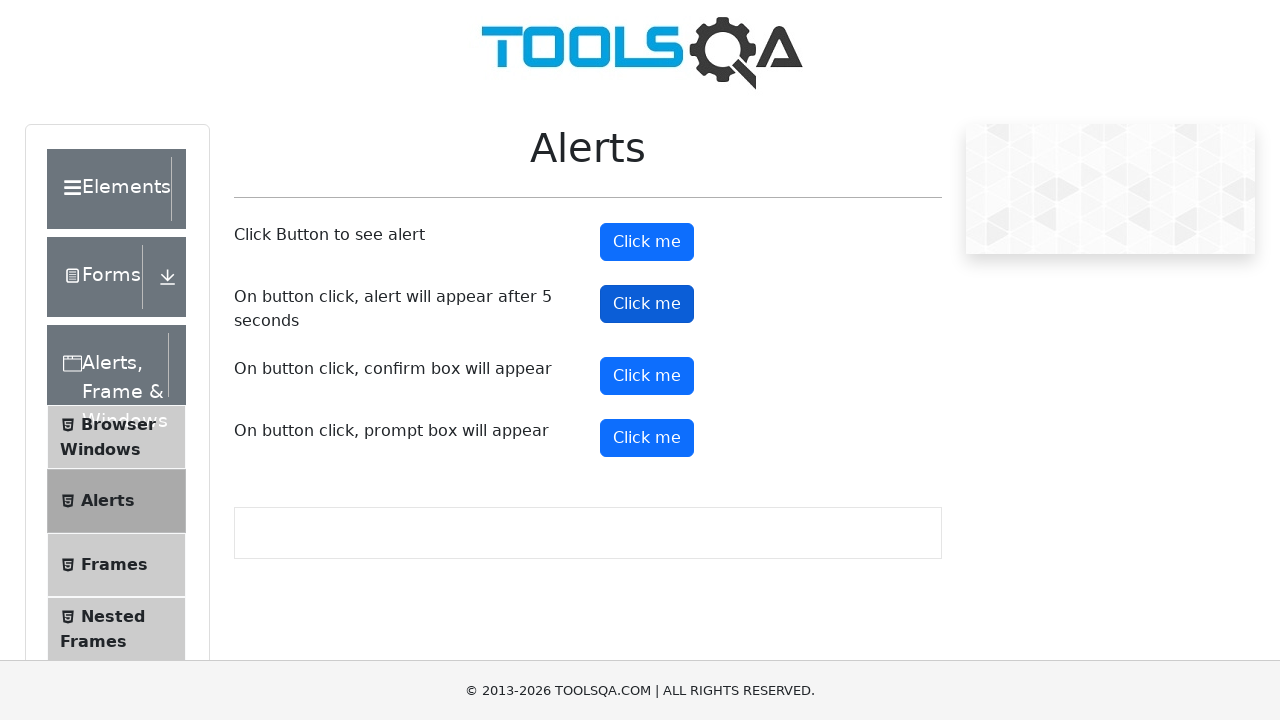

Clicked the timer alert button again to trigger another timed alert at (647, 304) on #timerAlertButton
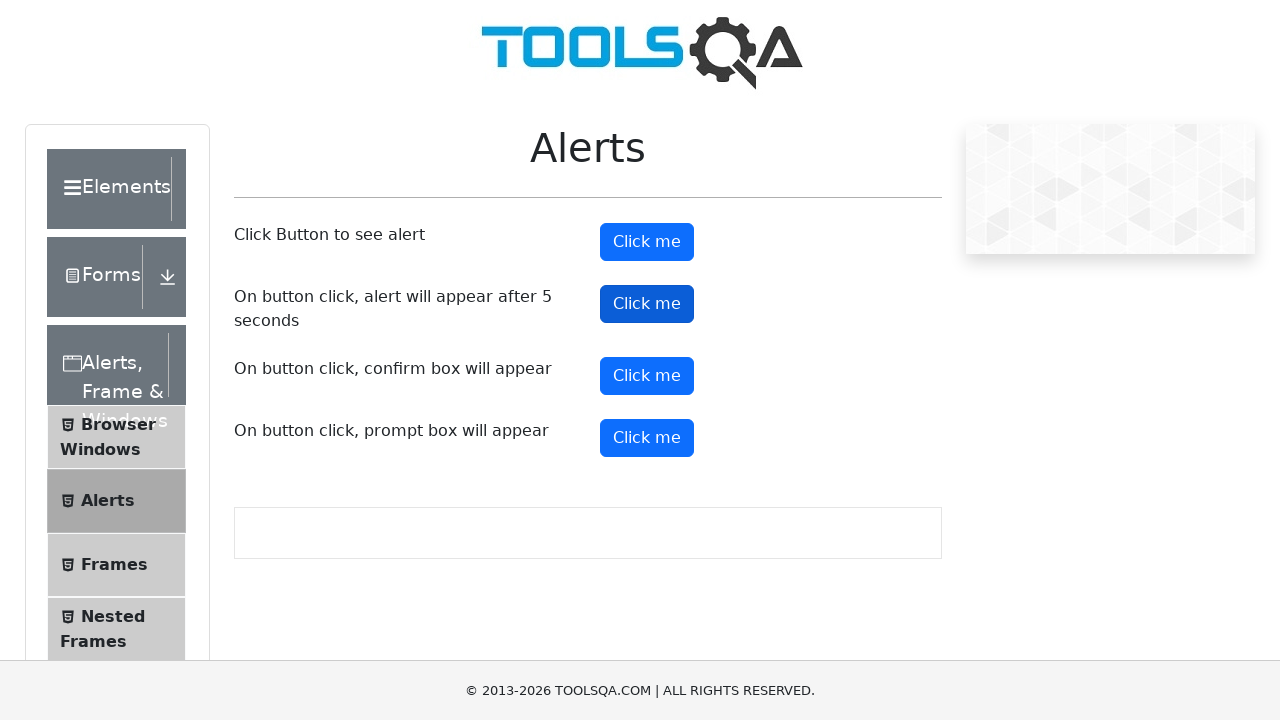

Waited 6 seconds for the alert to appear and be handled
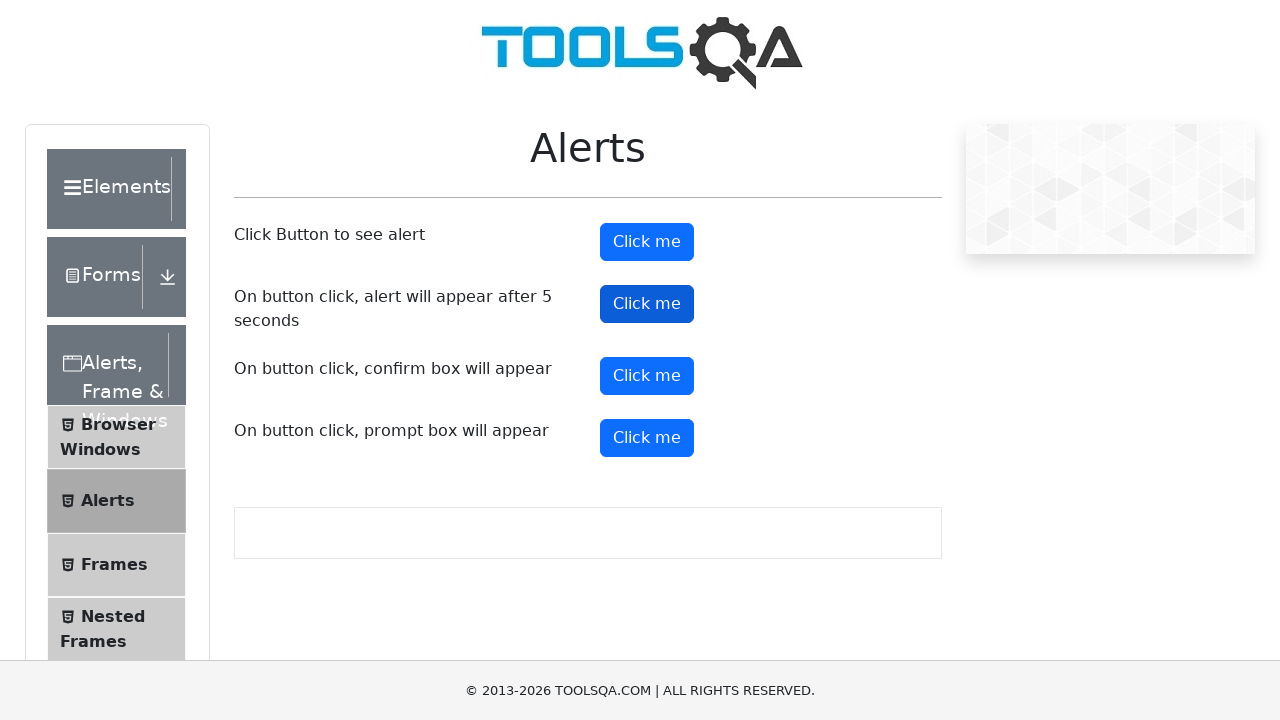

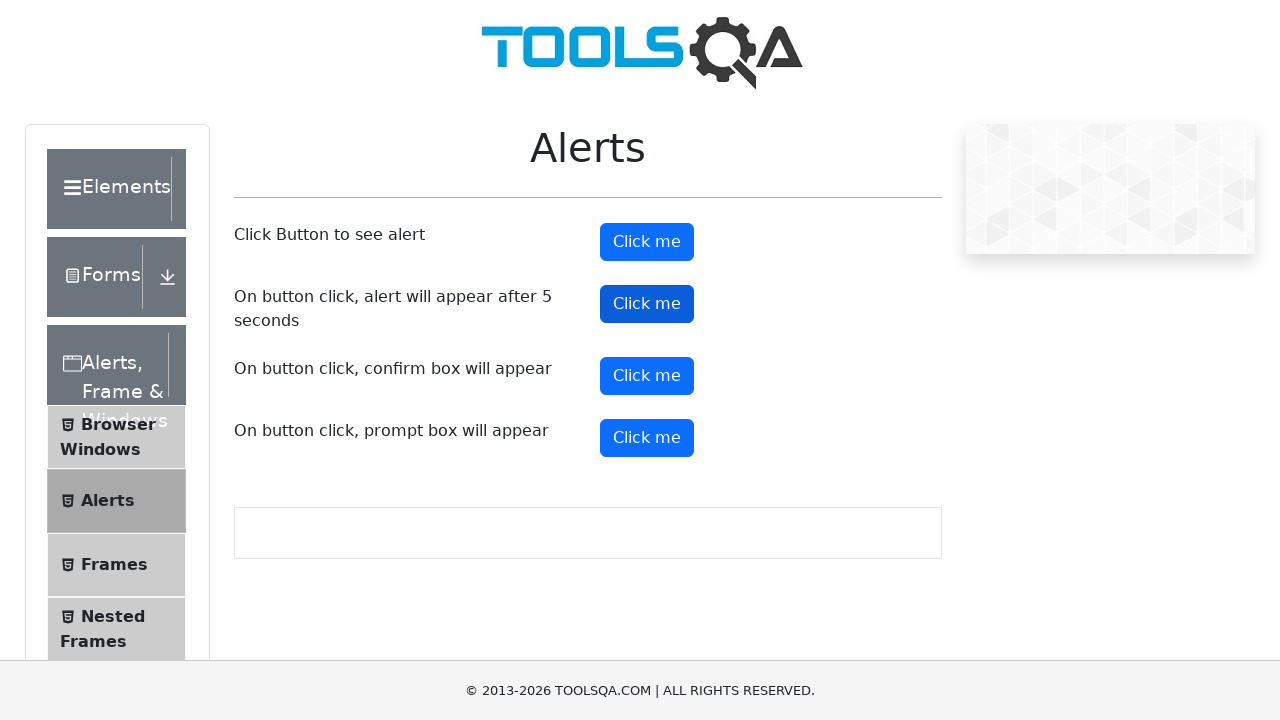